Tests various form controls on a travel booking page including checkboxes for senior citizen discount, round trip selection, and passenger count selection

Starting URL: https://rahulshettyacademy.com/dropdownsPractise/

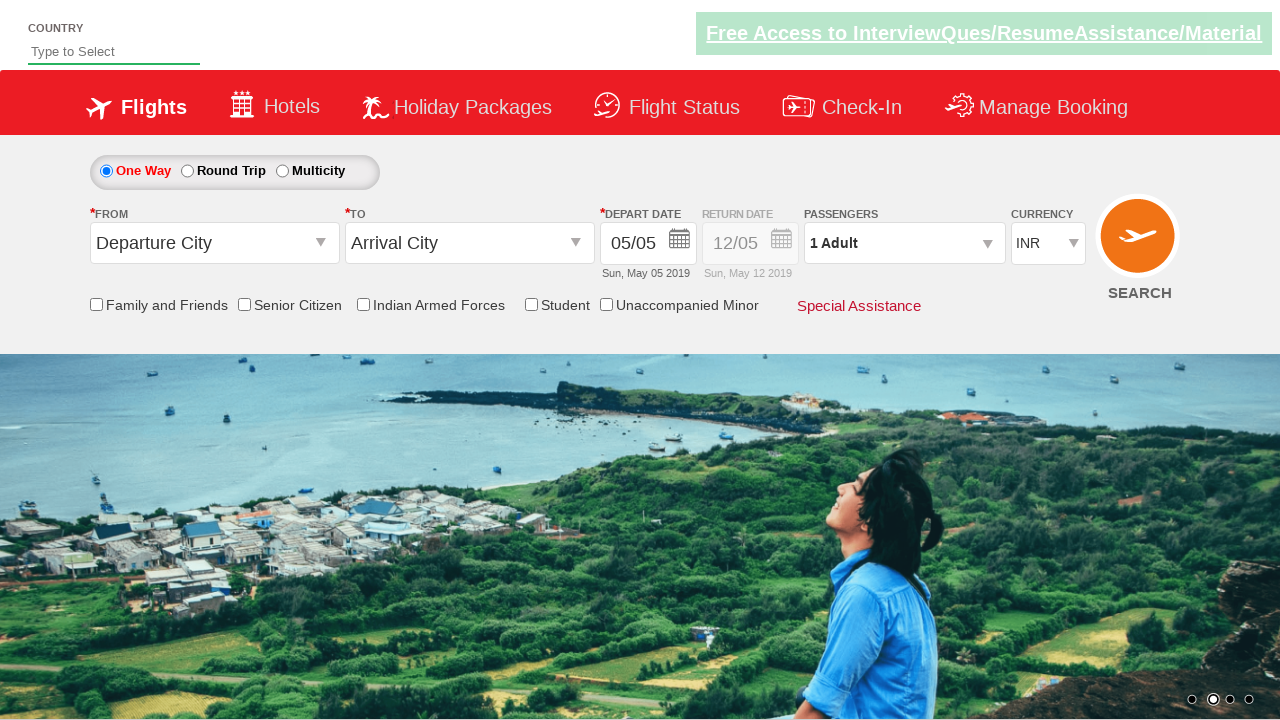

Verified senior citizen discount checkbox is initially unchecked
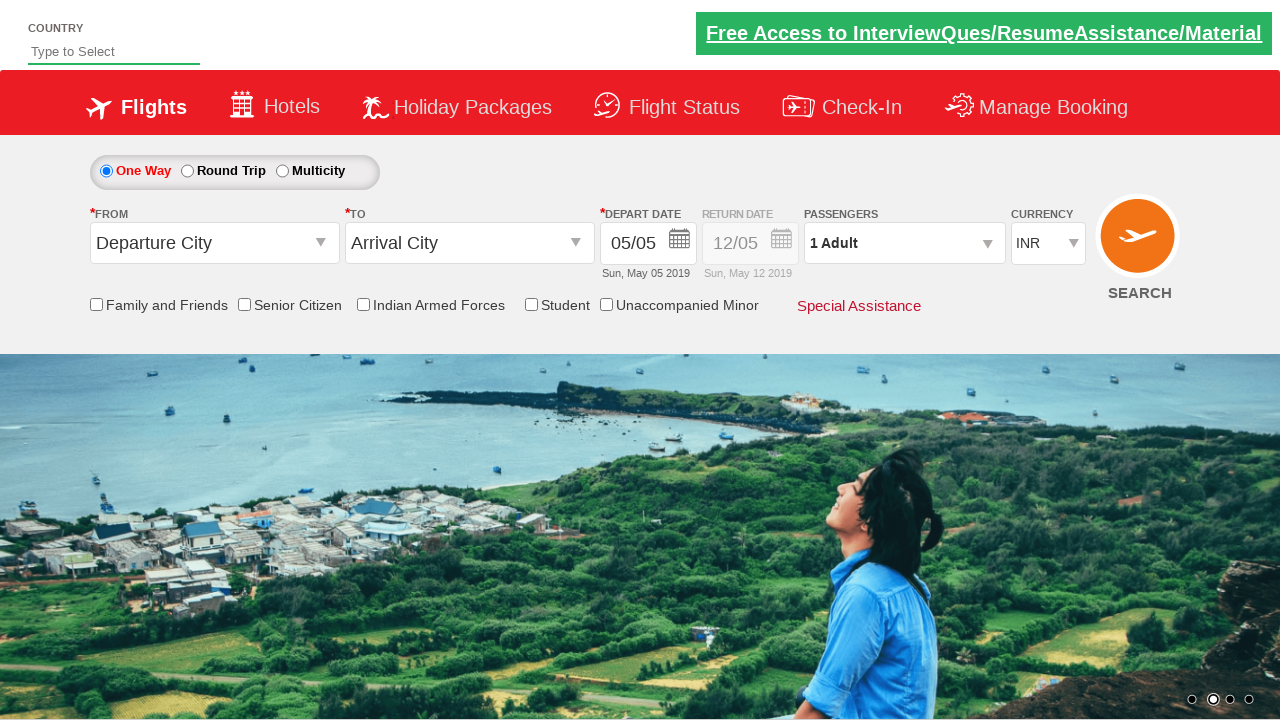

Clicked senior citizen discount checkbox at (290, 305) on div[id*='SeniorCitizenDiv']
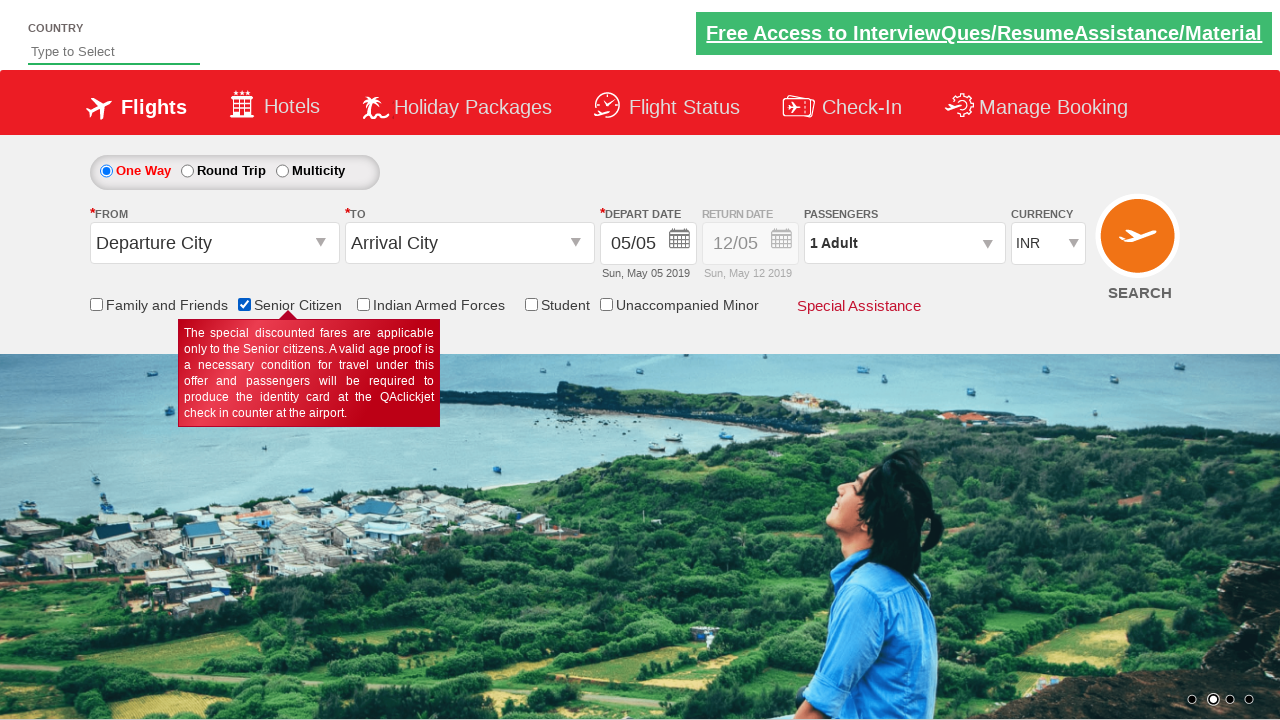

Waited for checkbox state to update
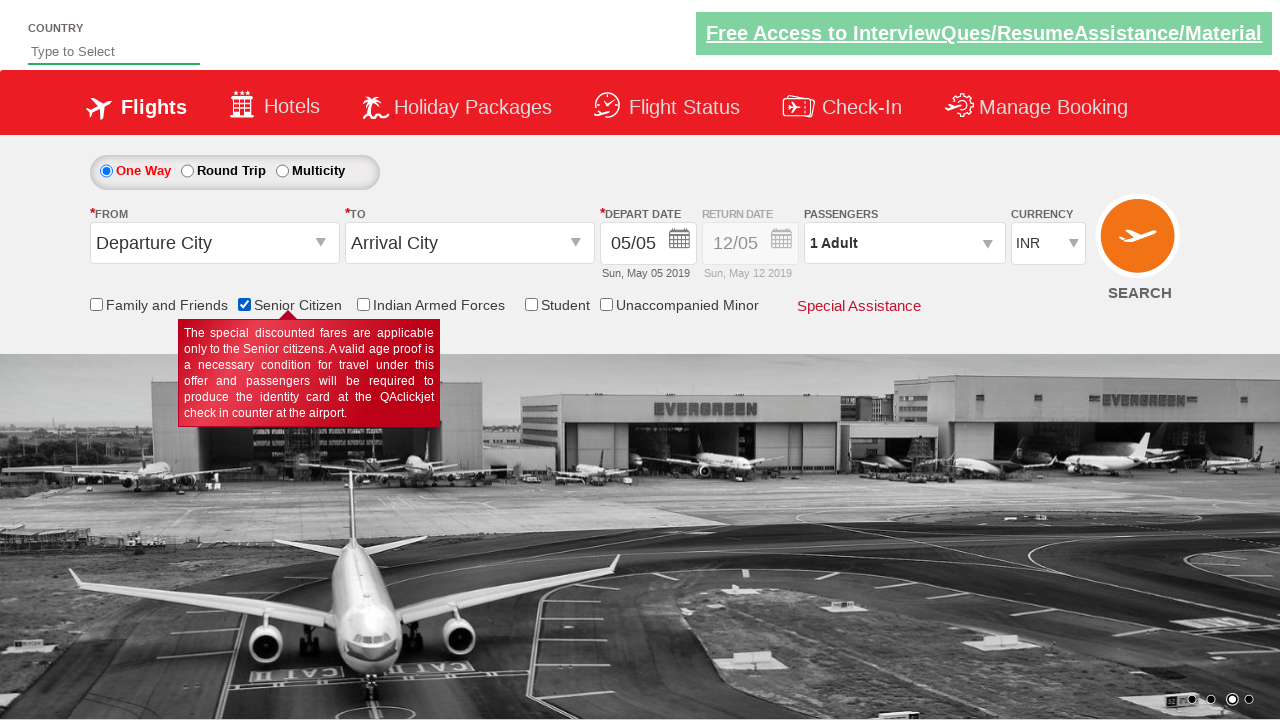

Verified senior citizen discount checkbox is now checked
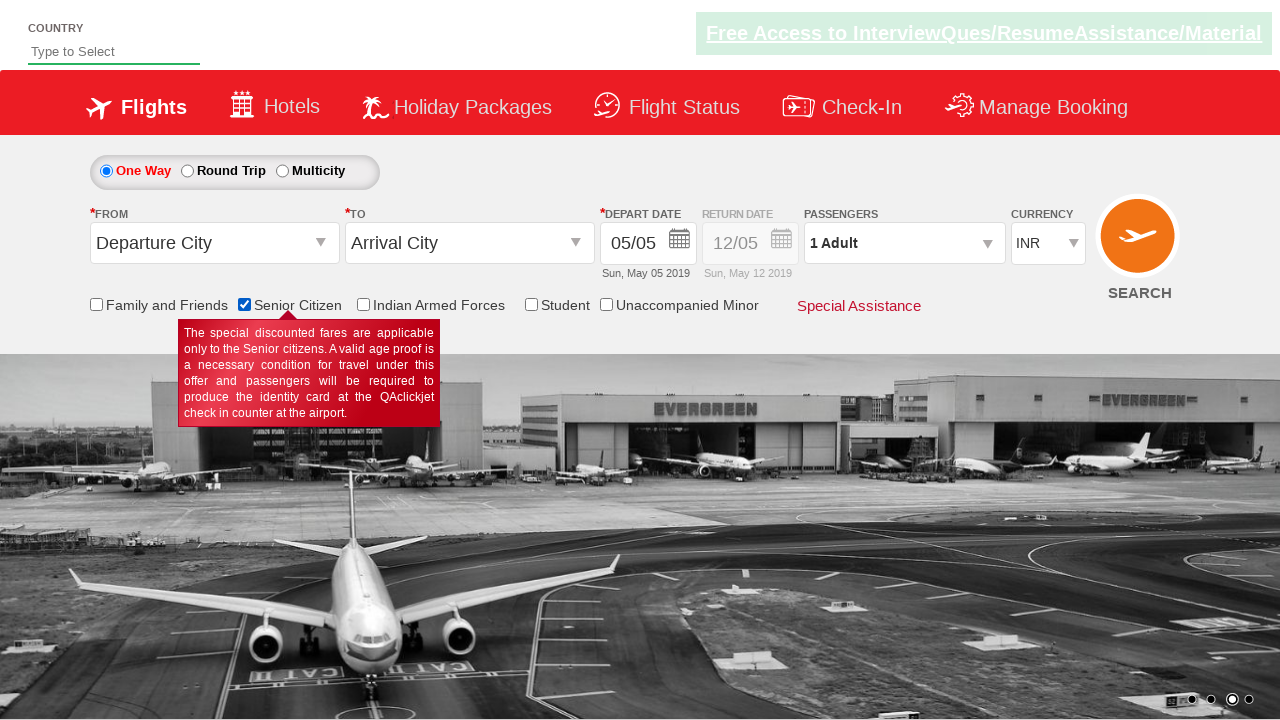

Retrieved initial style attribute of Div1
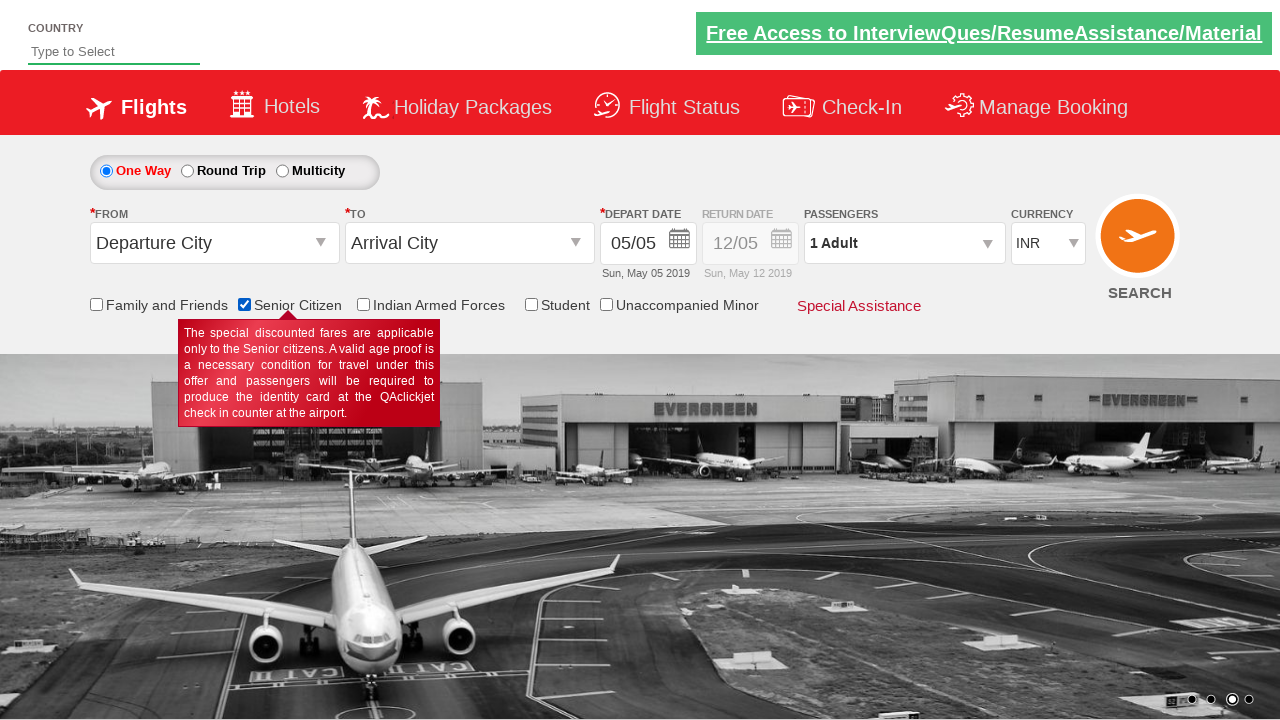

Selected round trip radio button option at (187, 171) on #ctl00_mainContent_rbtnl_Trip_1
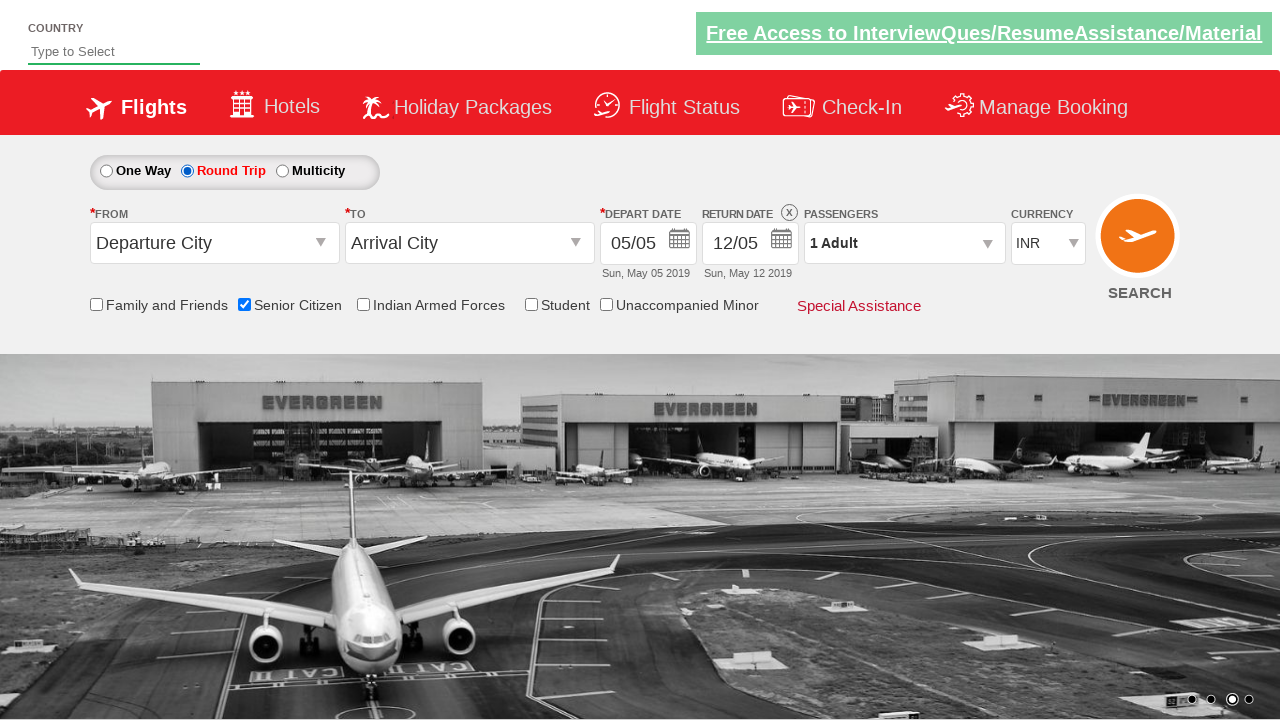

Retrieved updated style attribute of Div1
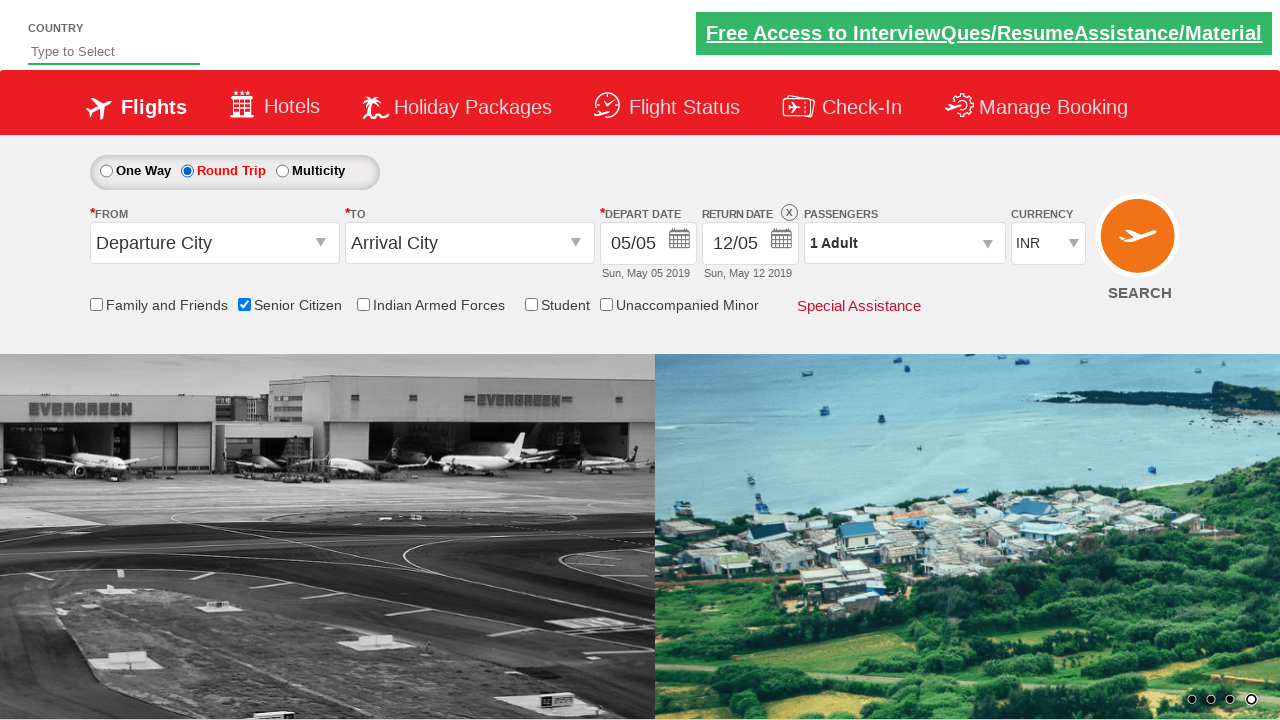

Verified Div1 style changed to indicate enabled state
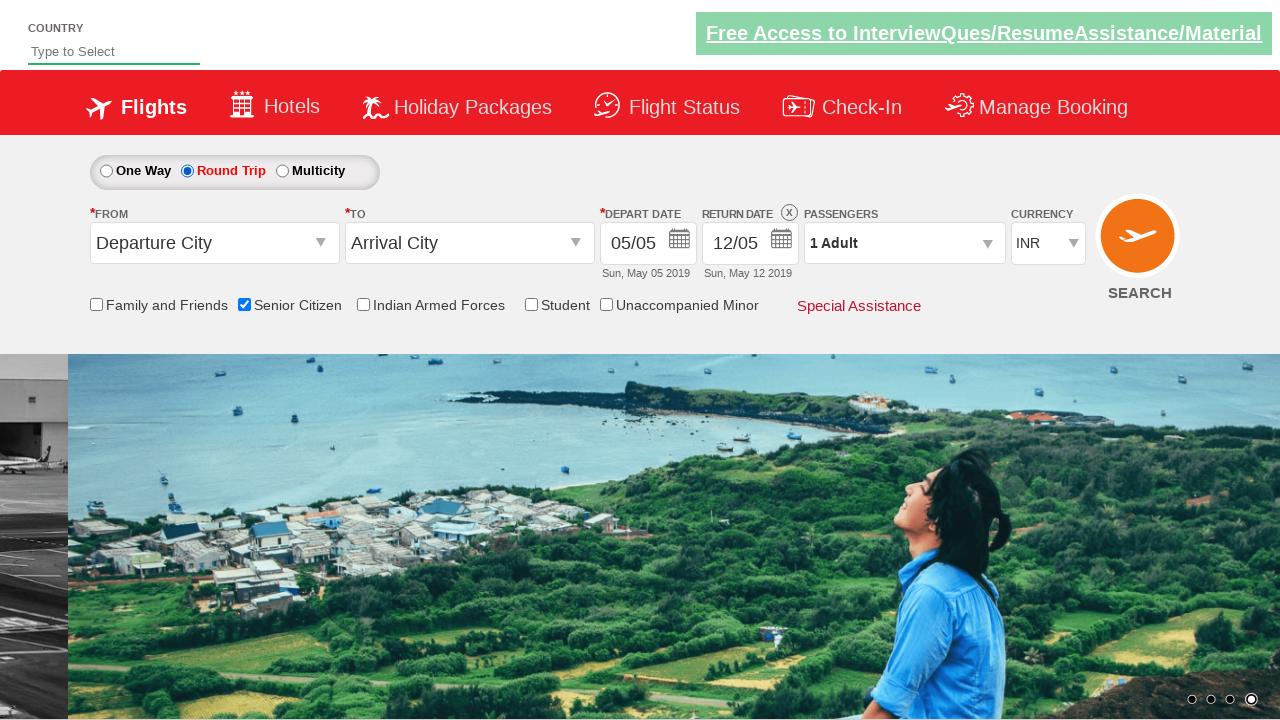

Verified return date field is now enabled
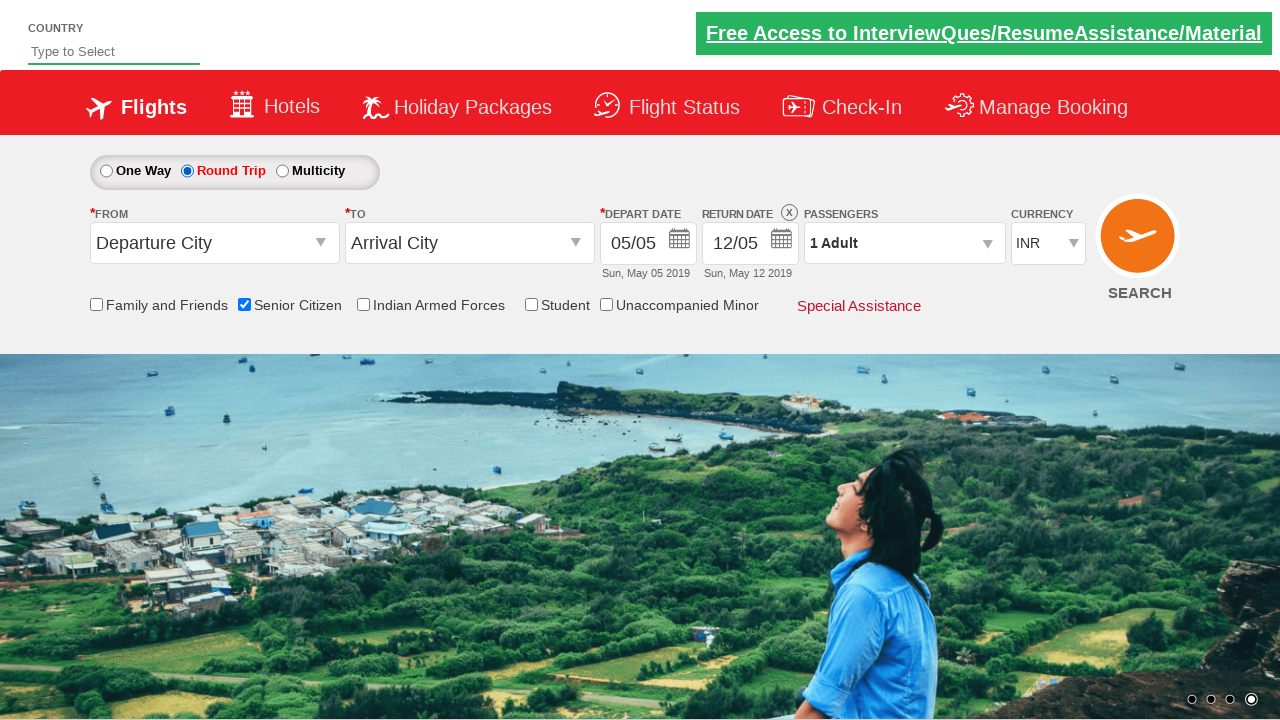

Counted 6 checkboxes on the page
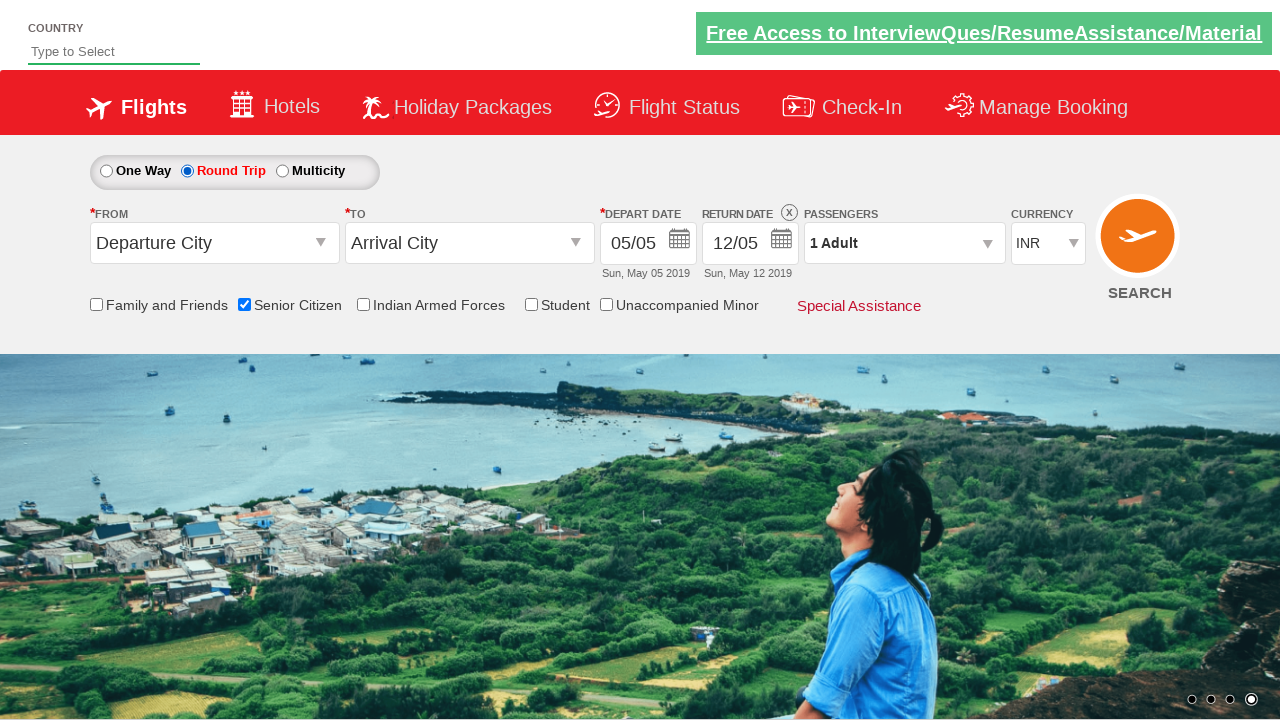

Opened passenger info dropdown at (904, 243) on #divpaxinfo
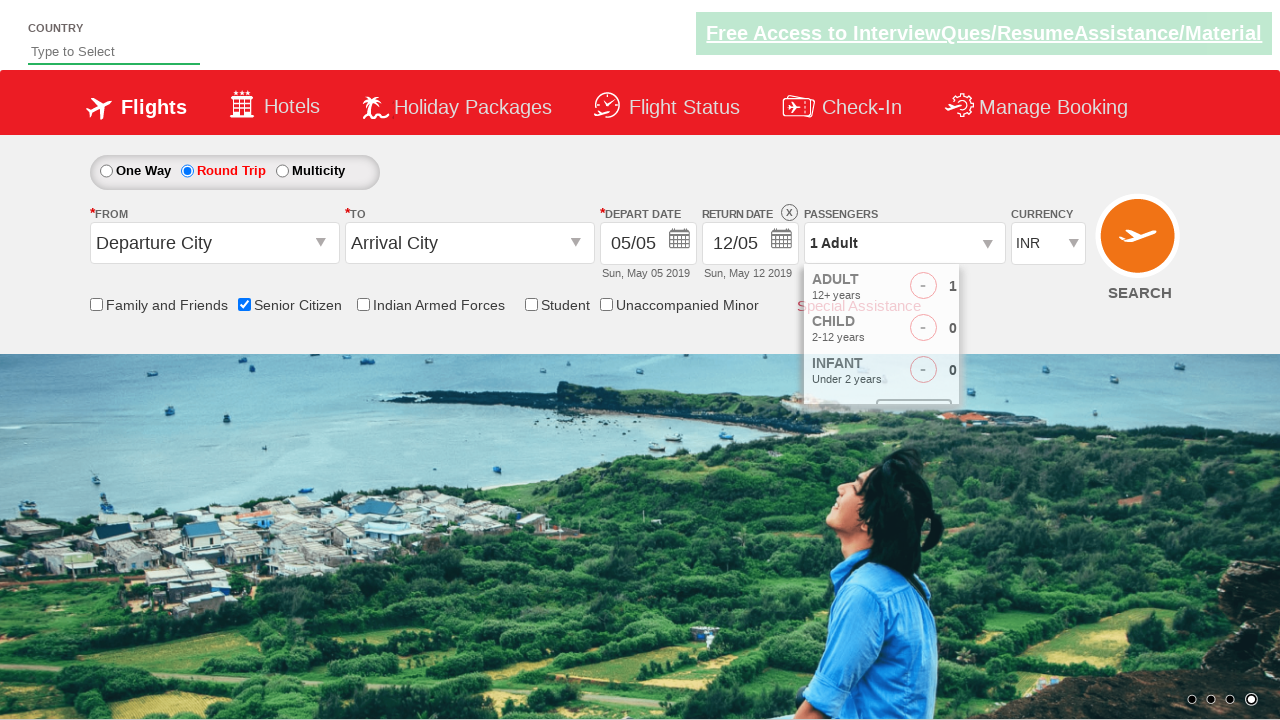

Waited for dropdown menu to fully appear
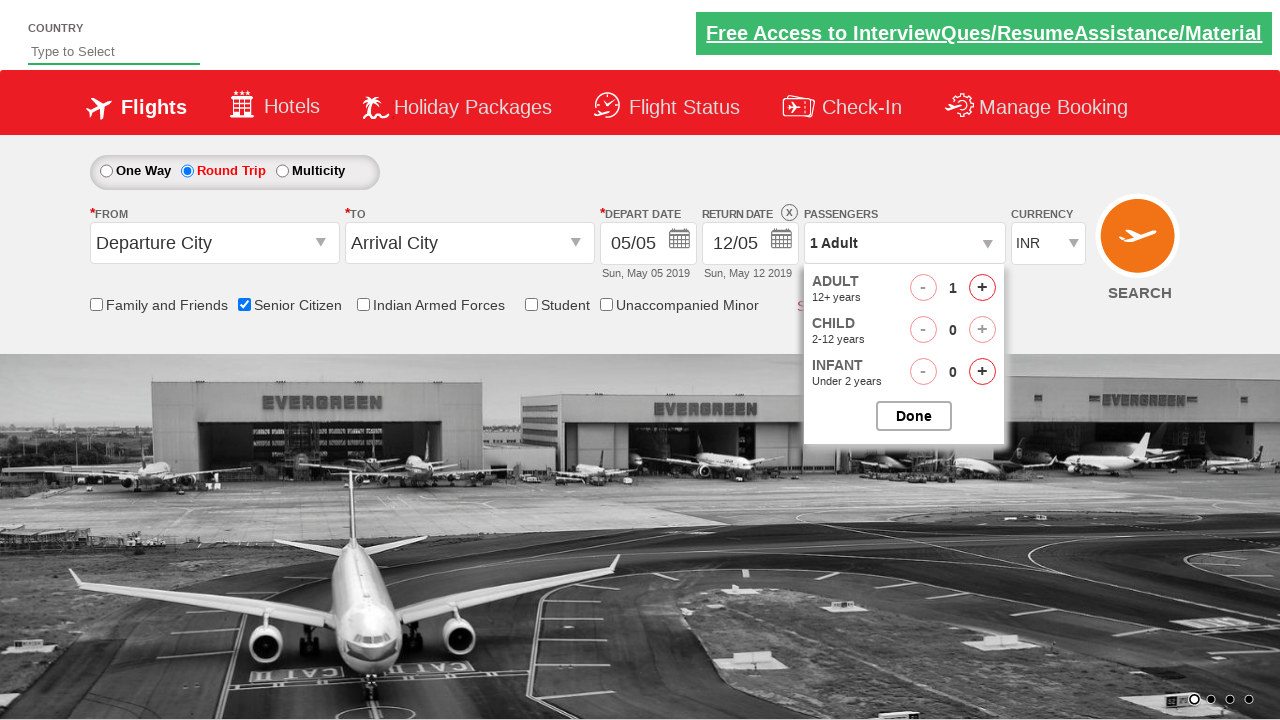

Clicked add adult button (iteration 1 of 4) at (982, 288) on #hrefIncAdt
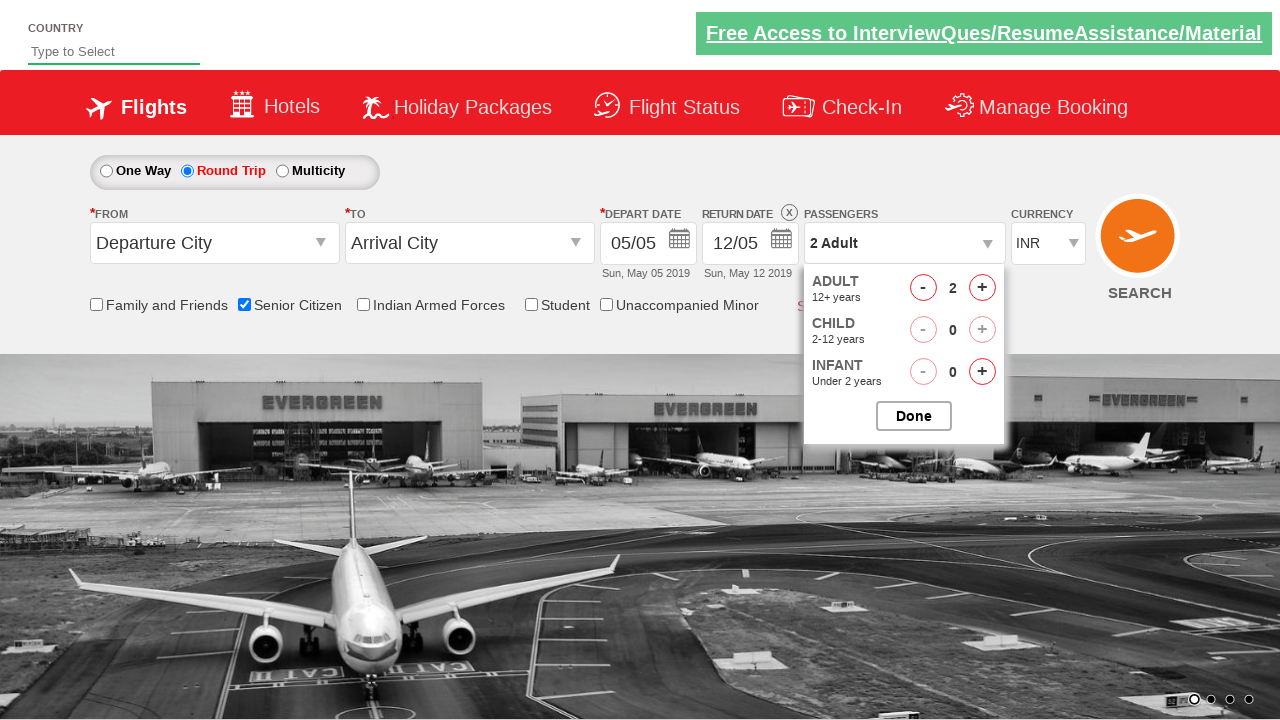

Clicked add adult button (iteration 2 of 4) at (982, 288) on #hrefIncAdt
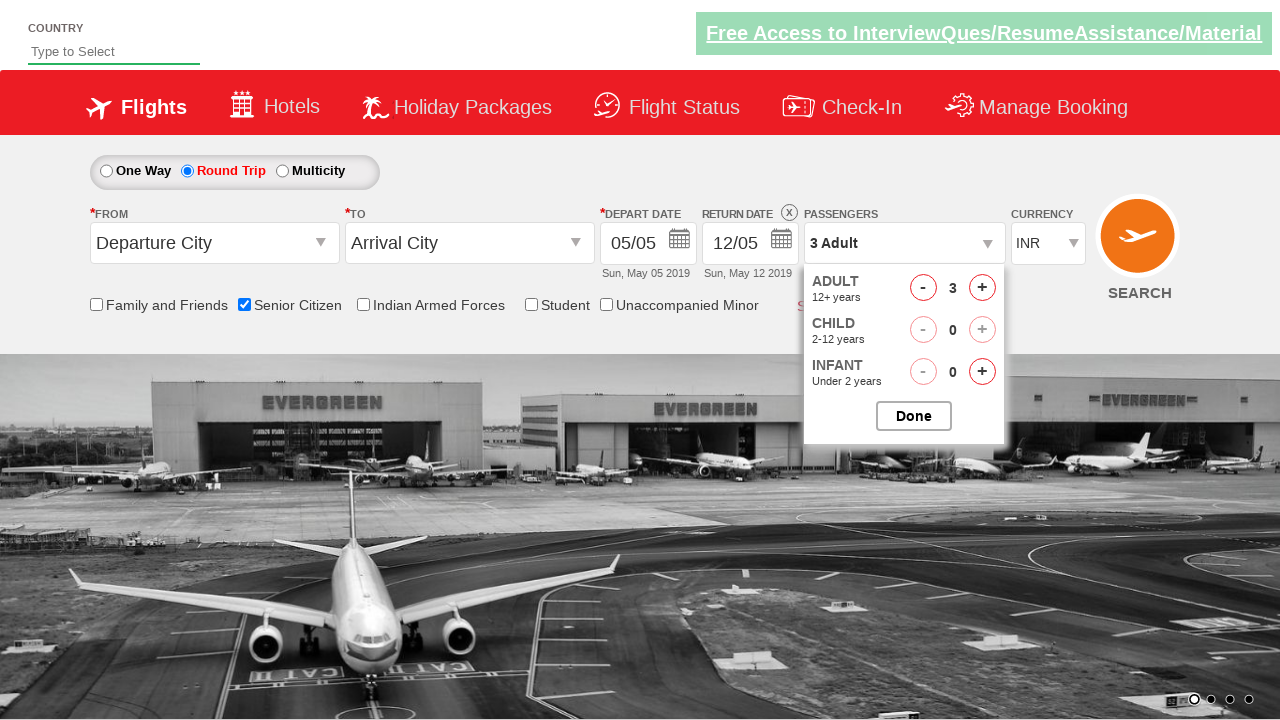

Clicked add adult button (iteration 3 of 4) at (982, 288) on #hrefIncAdt
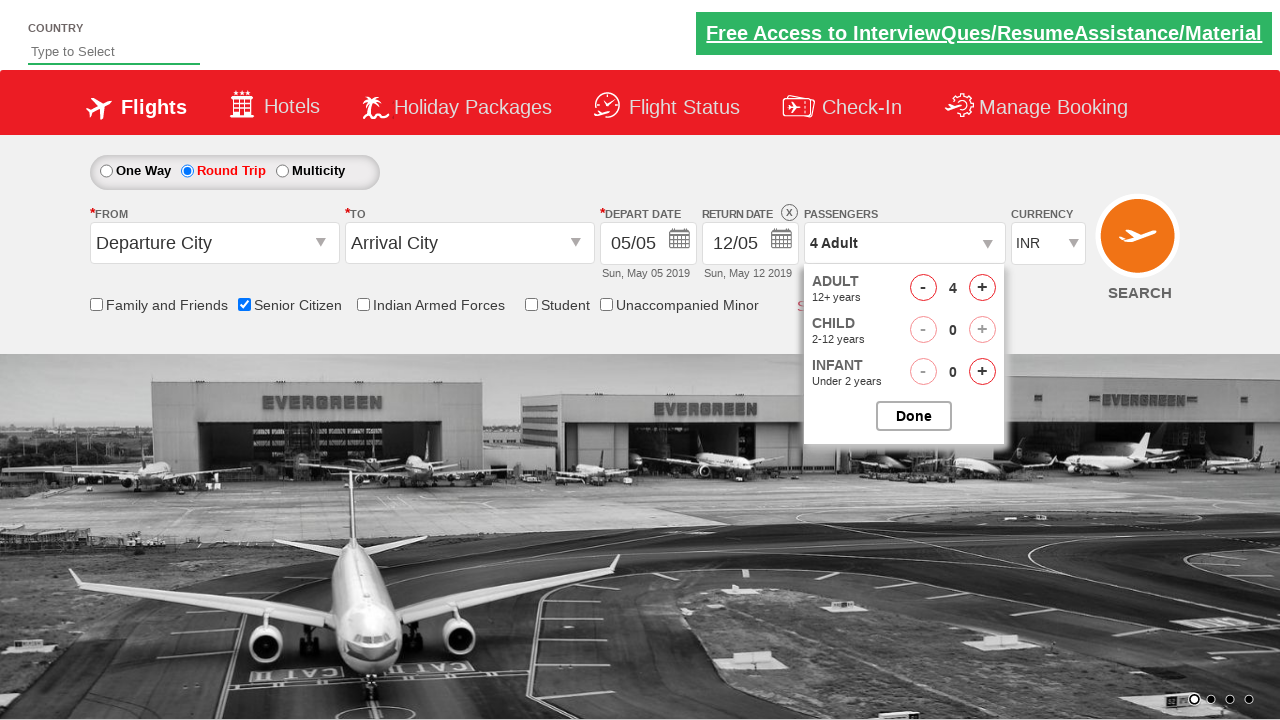

Clicked add adult button (iteration 4 of 4) at (982, 288) on #hrefIncAdt
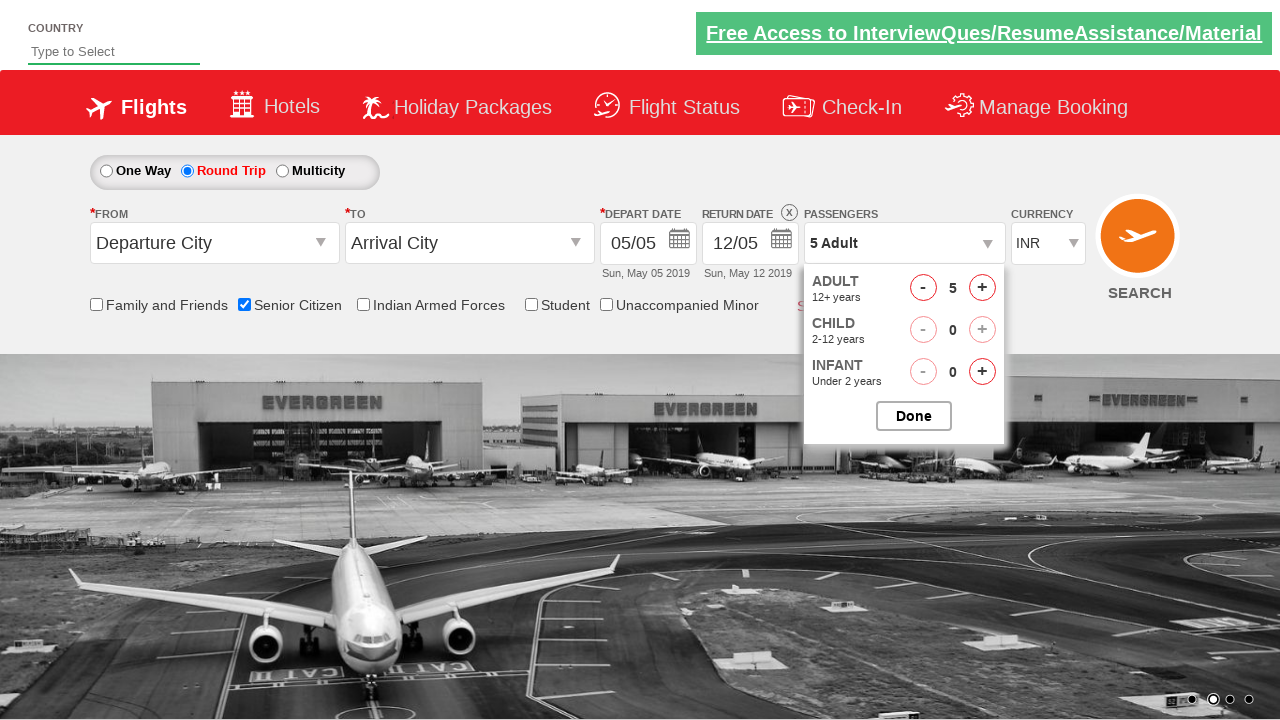

Closed the passenger options dropdown at (904, 354) on #divpaxOptions
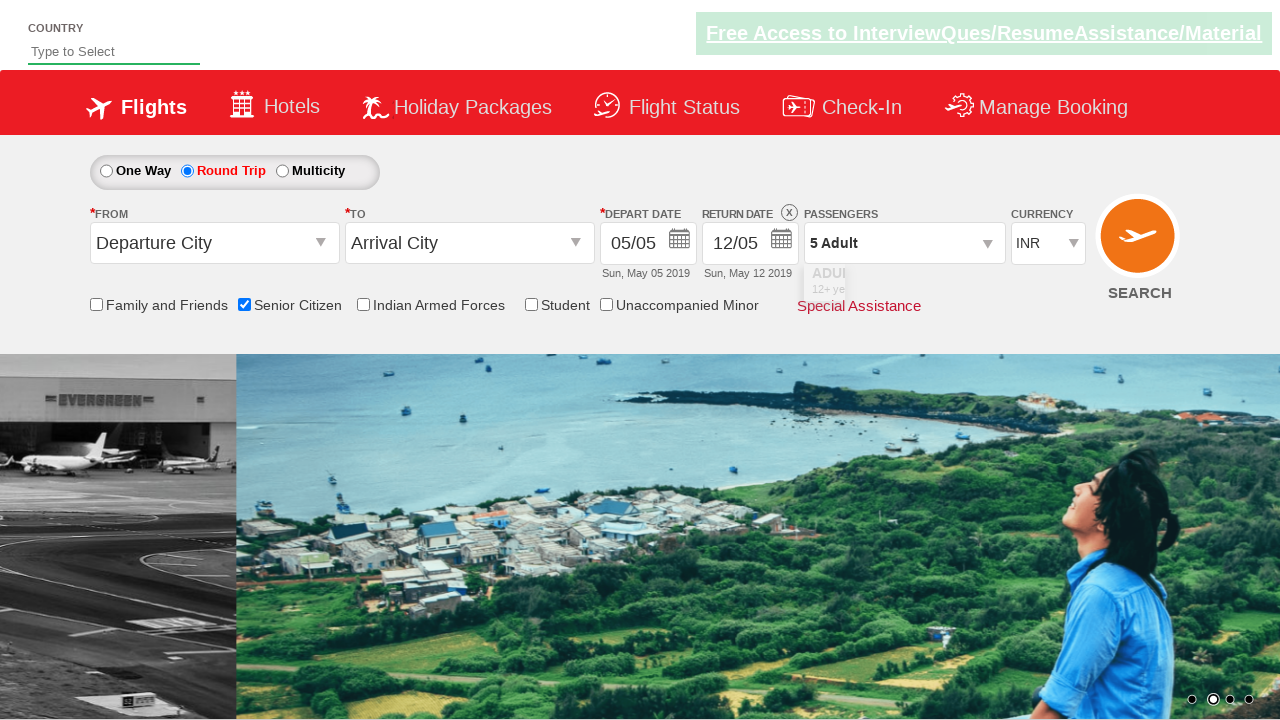

Verified passenger count displays '5 Adult'
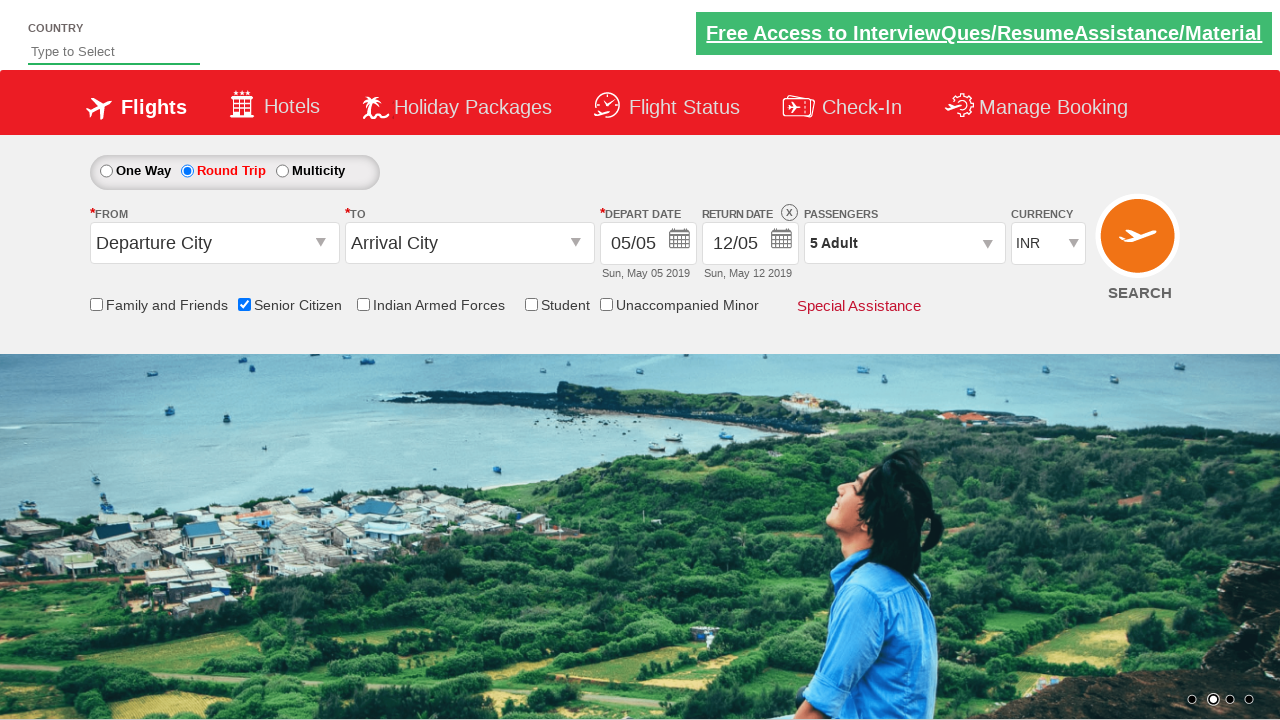

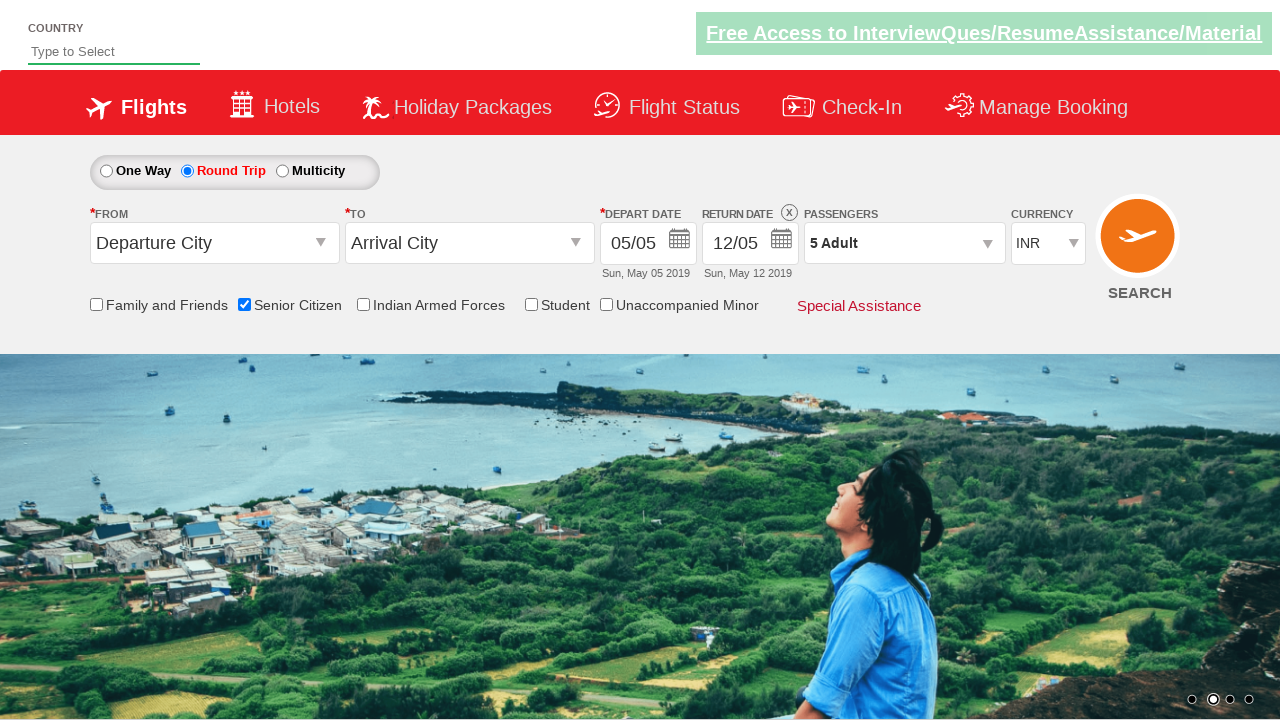